Tests the text box form on demoqa.com by filling in full name, email, current address, and permanent address fields, then submitting and verifying the output contains the entered values.

Starting URL: https://demoqa.com/text-box

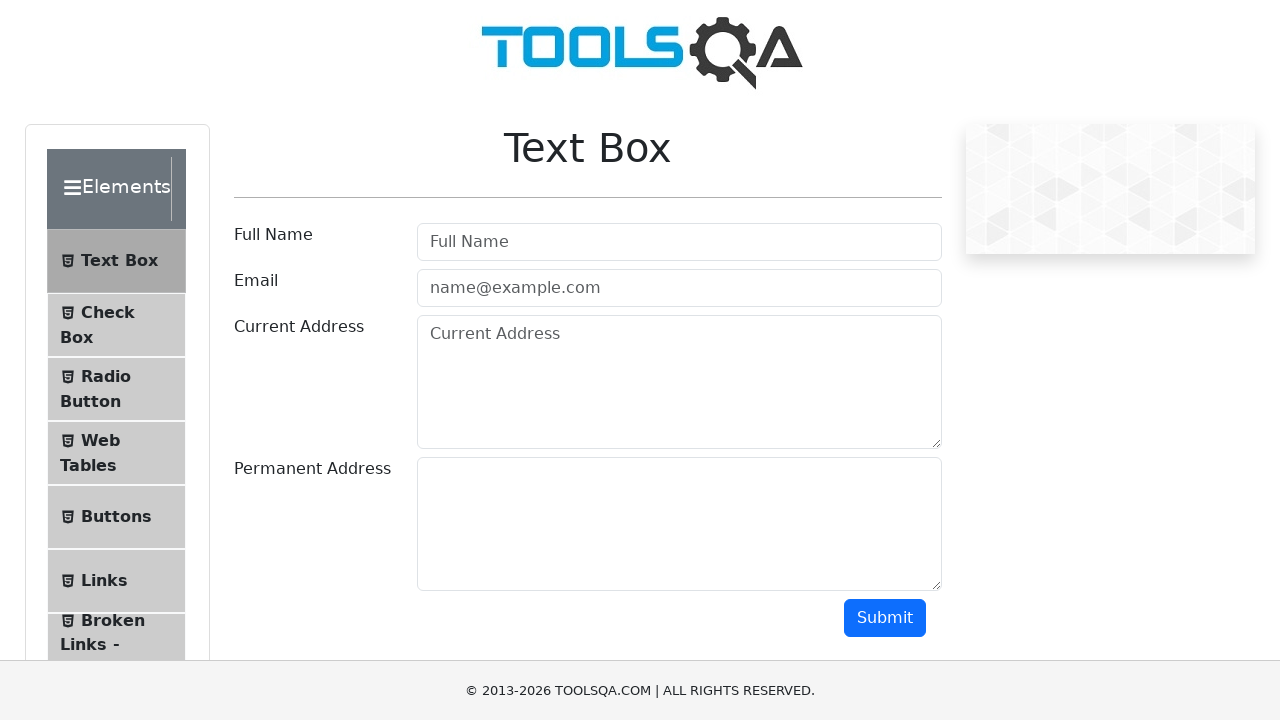

Filled full name field with 'John Anderson' on #userName
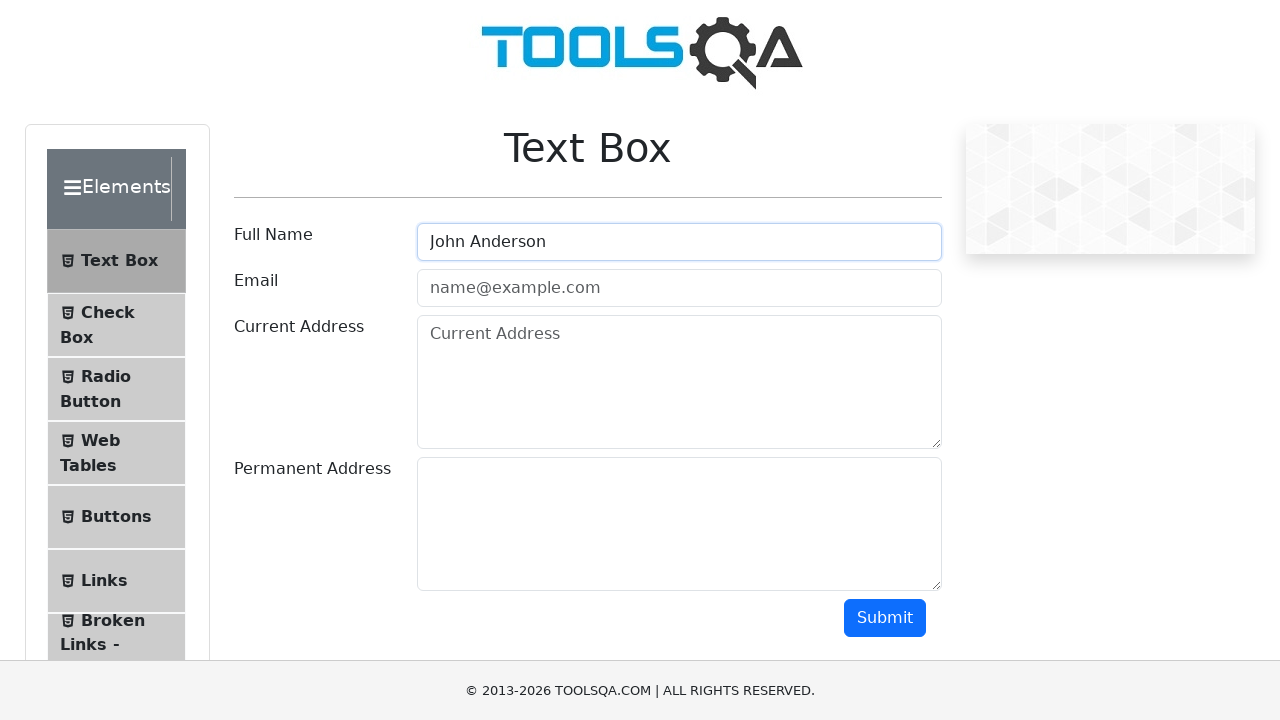

Filled email field with 'john.anderson@testmail.com' on #userEmail
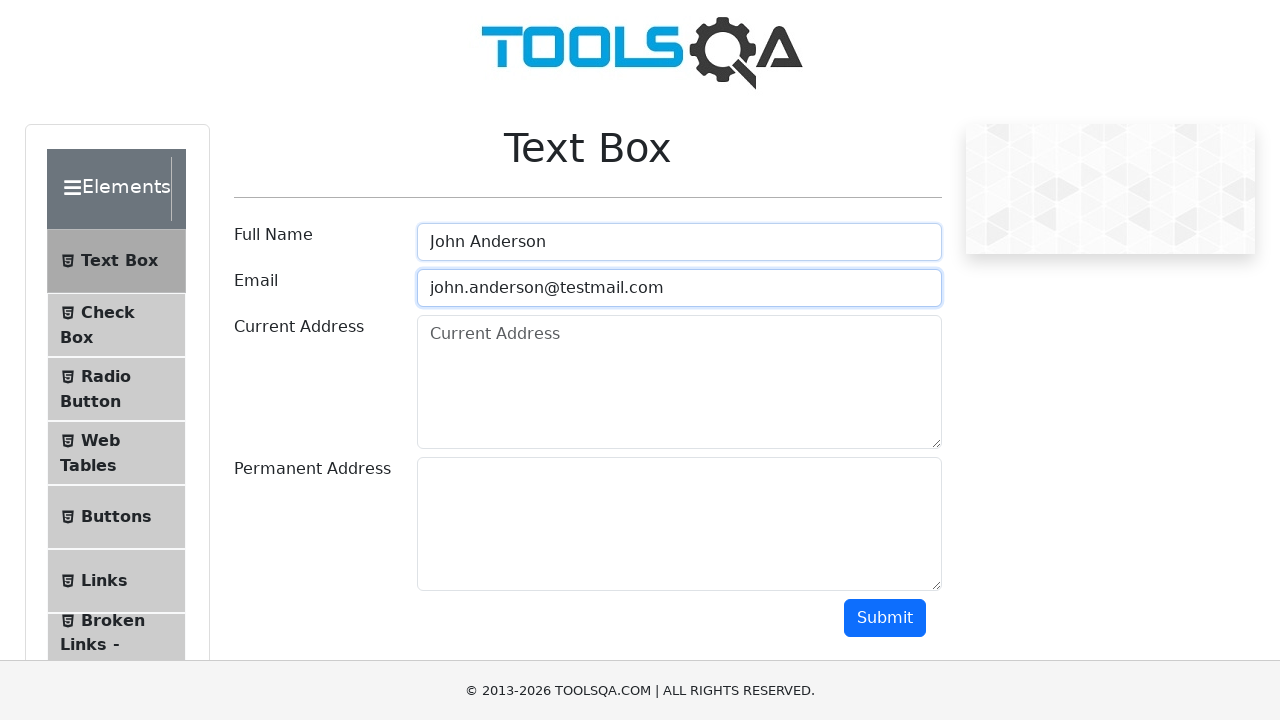

Filled current address field with '456 Oak Street, Boston, MA 02101' on #currentAddress
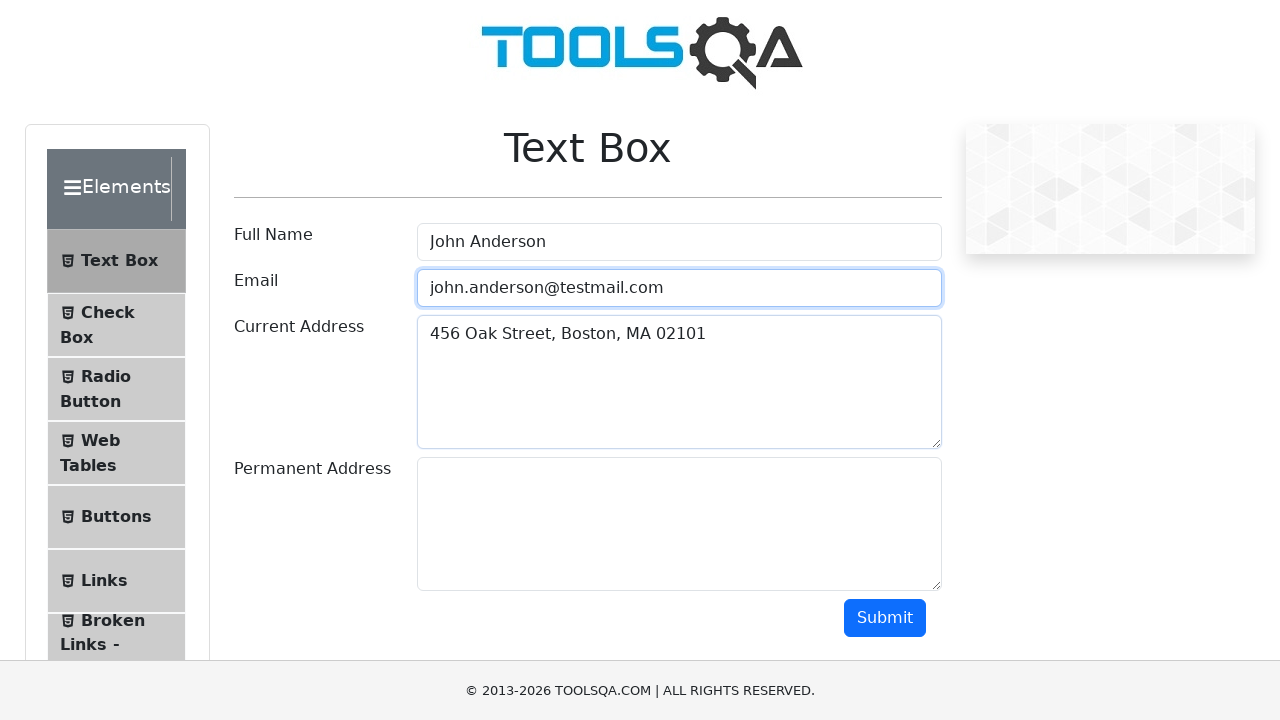

Filled permanent address field with '789 Pine Avenue, Seattle, WA 98101' on #permanentAddress
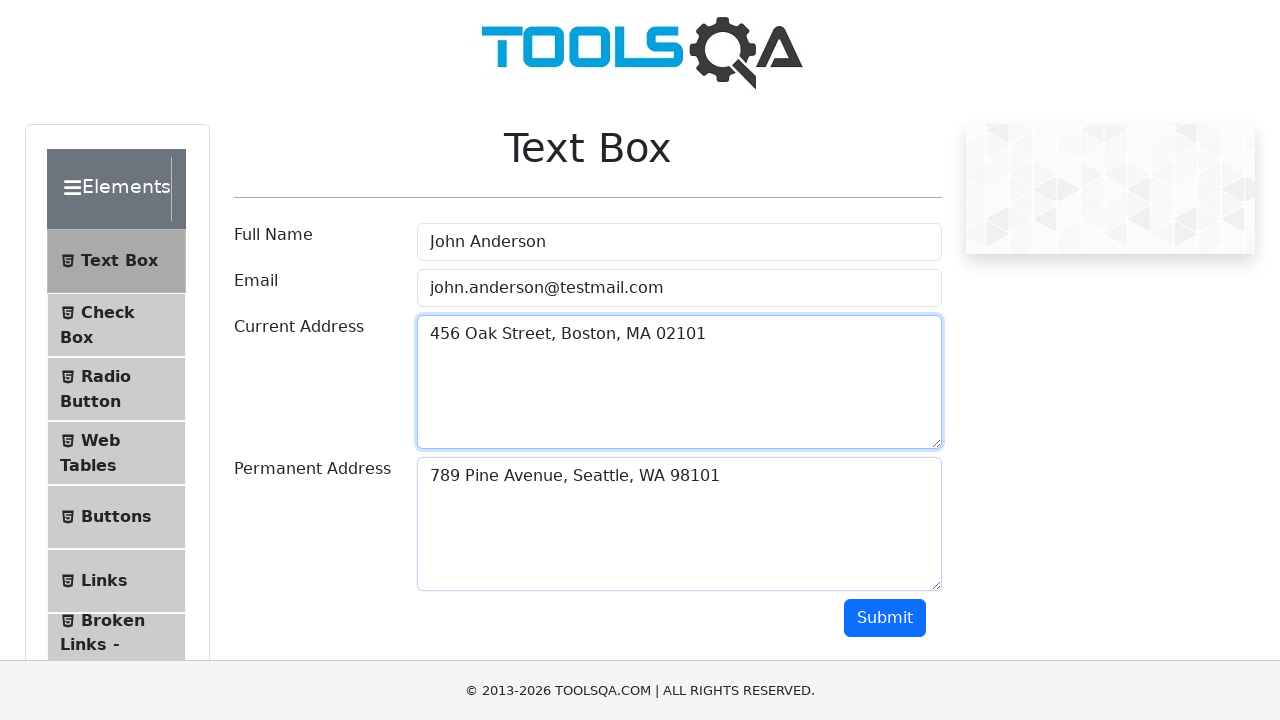

Clicked submit button to submit text box form at (885, 618) on #submit
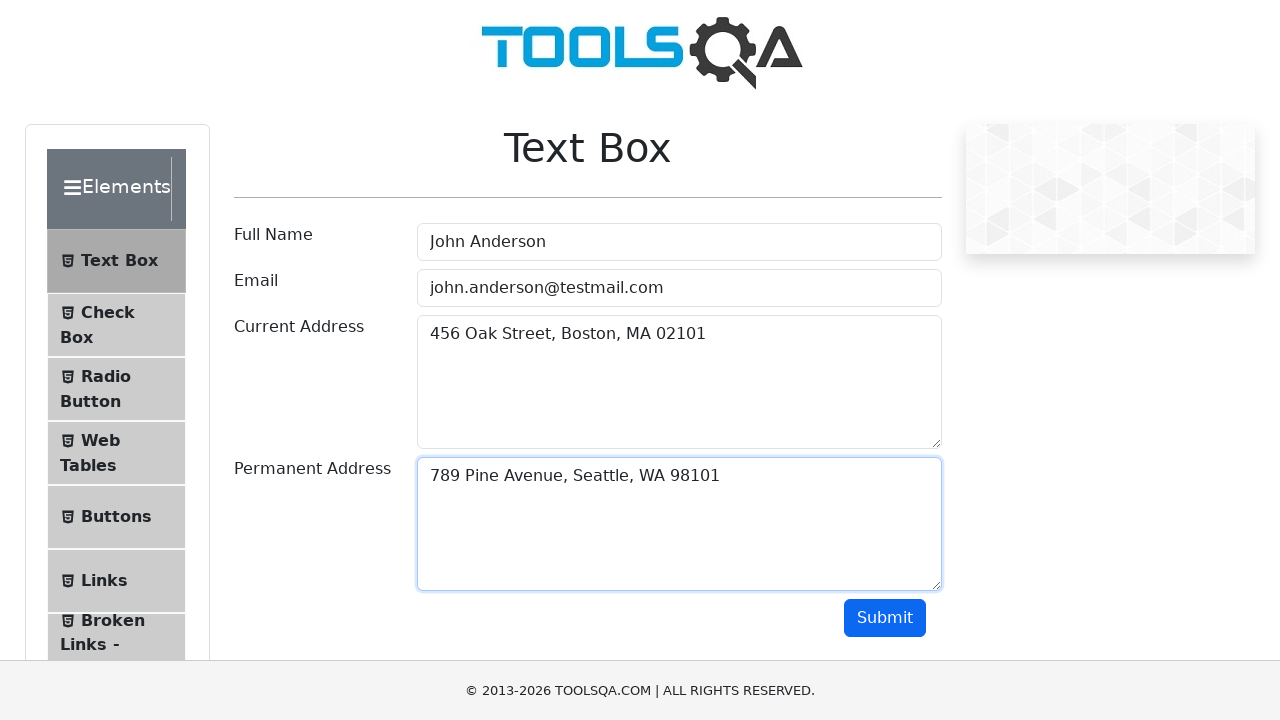

Output section loaded and became visible
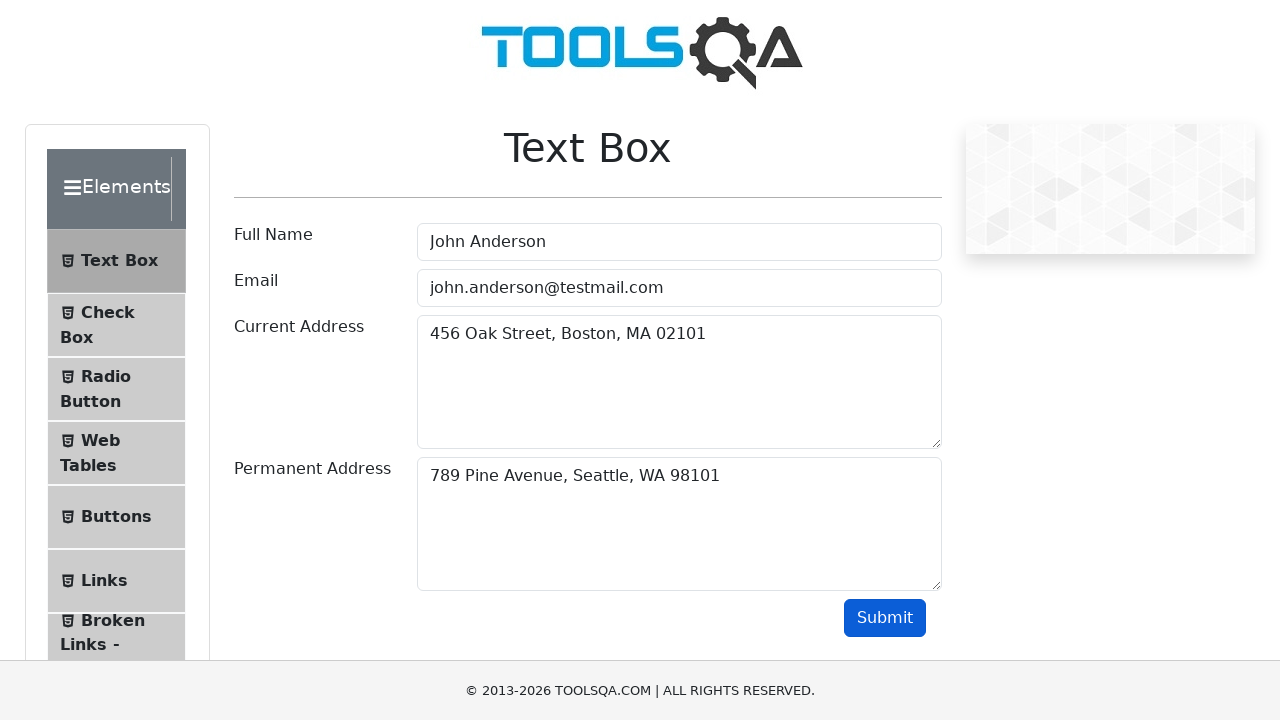

Retrieved output text content from form submission
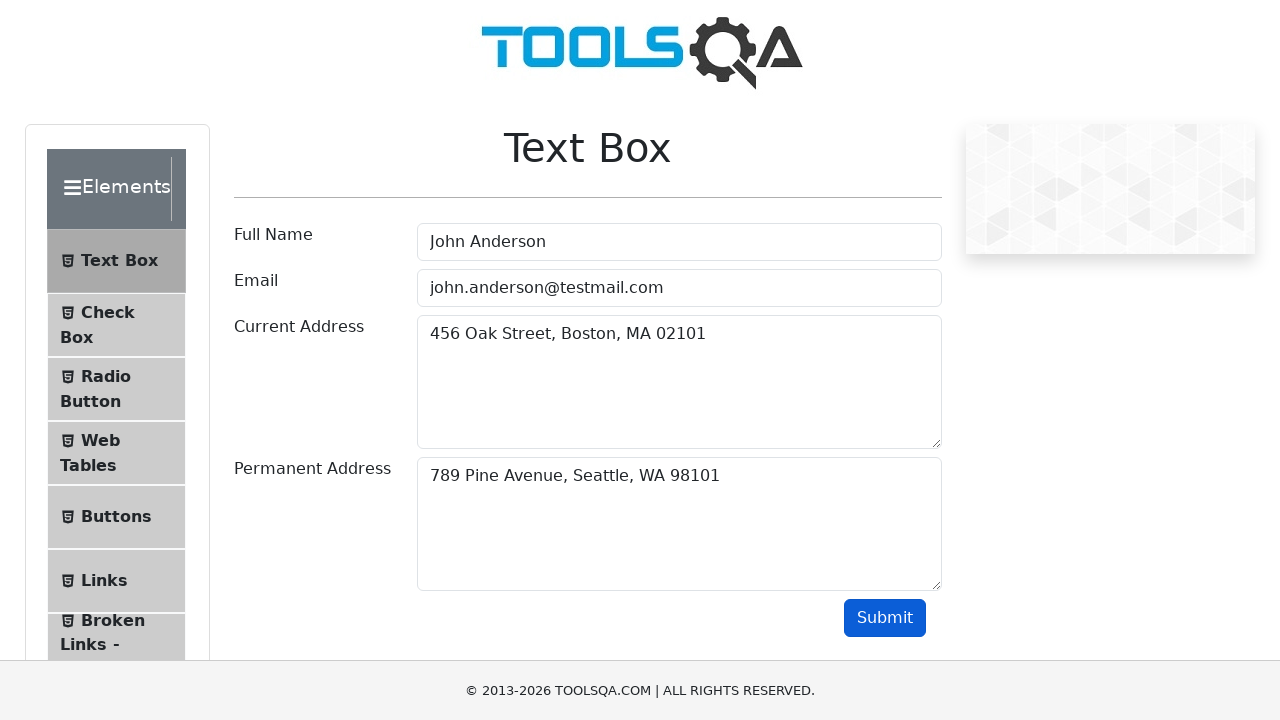

Verified full name 'John Anderson' is present in output
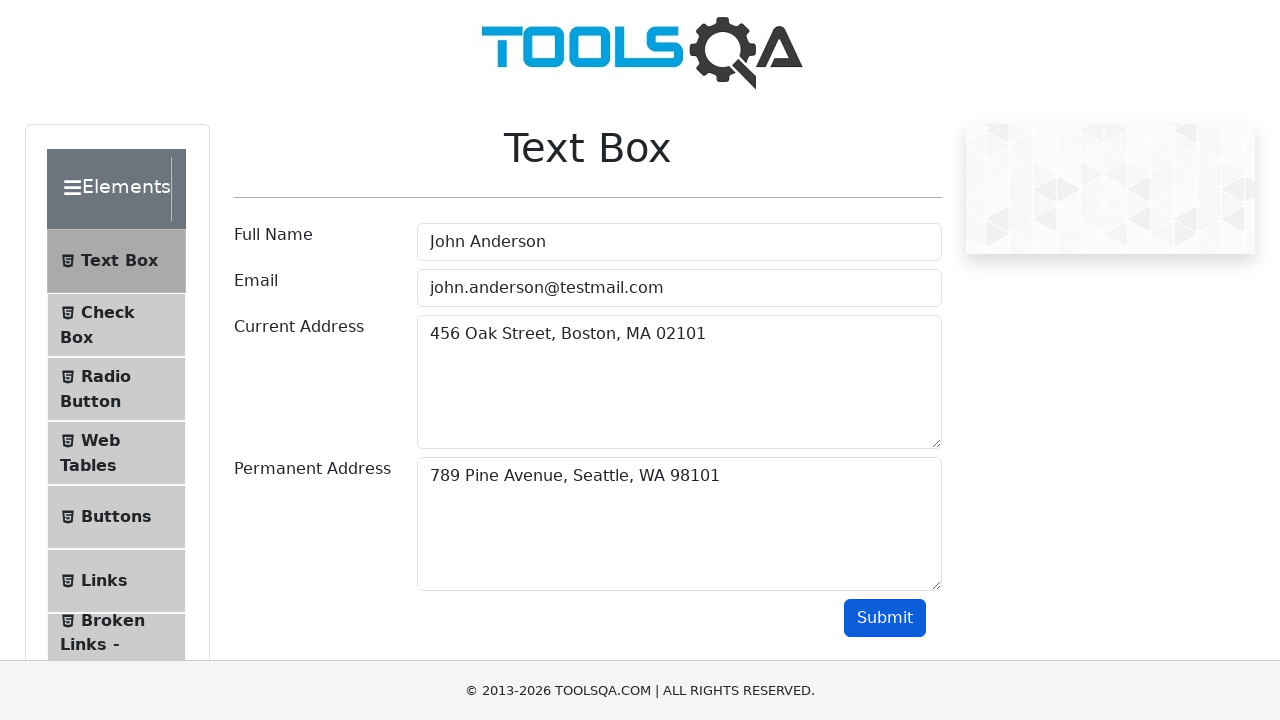

Verified email 'john.anderson@testmail.com' is present in output
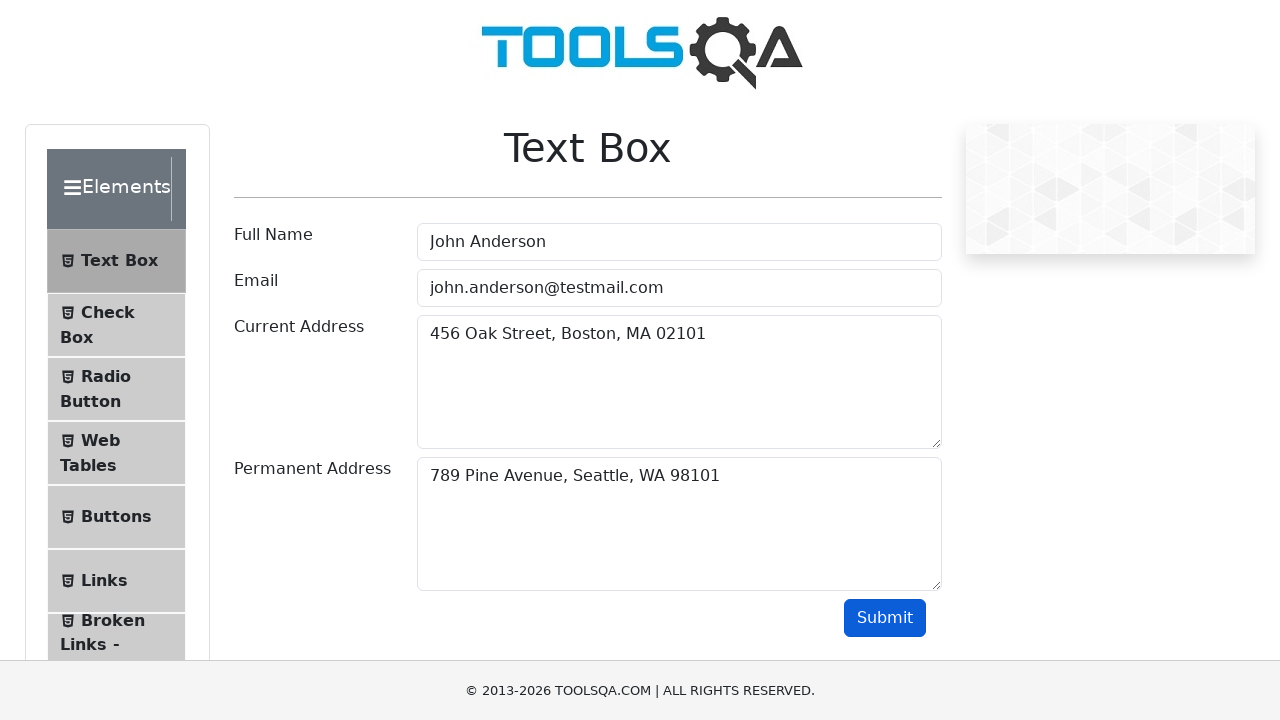

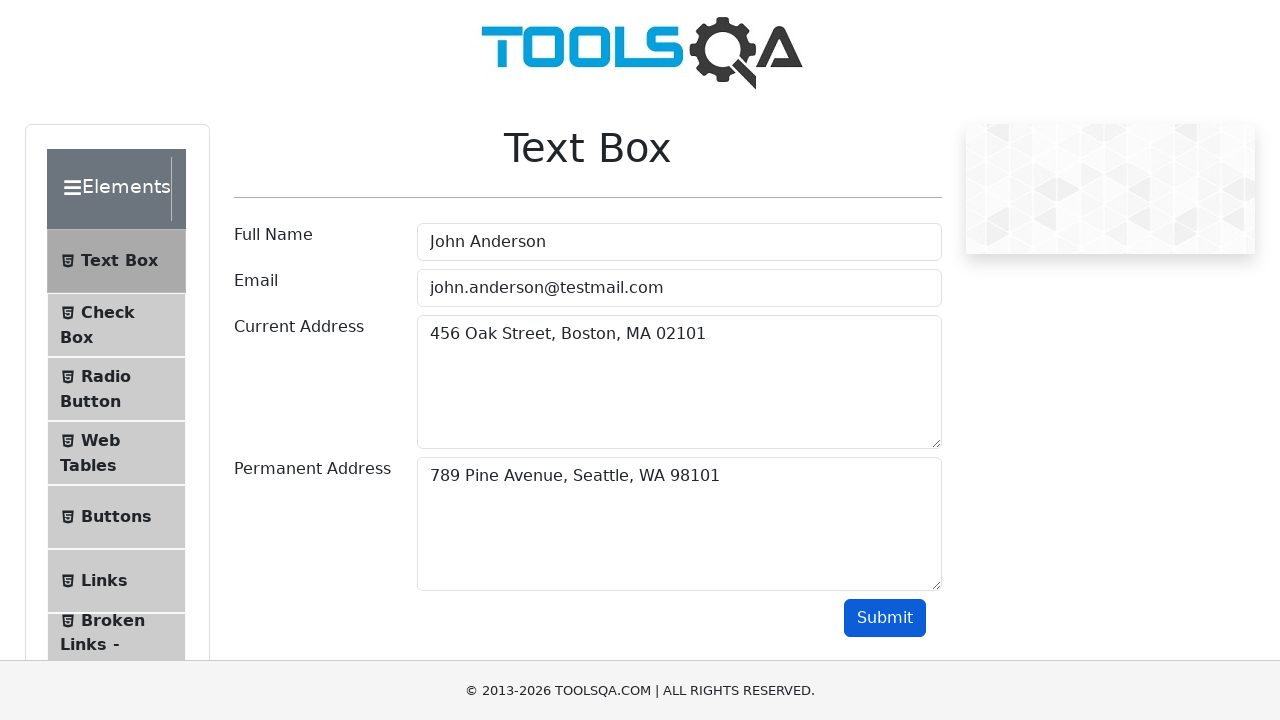